Verifies that video page header and filter buttons are present

Starting URL: https://www.sport-express.ru/videoreports/

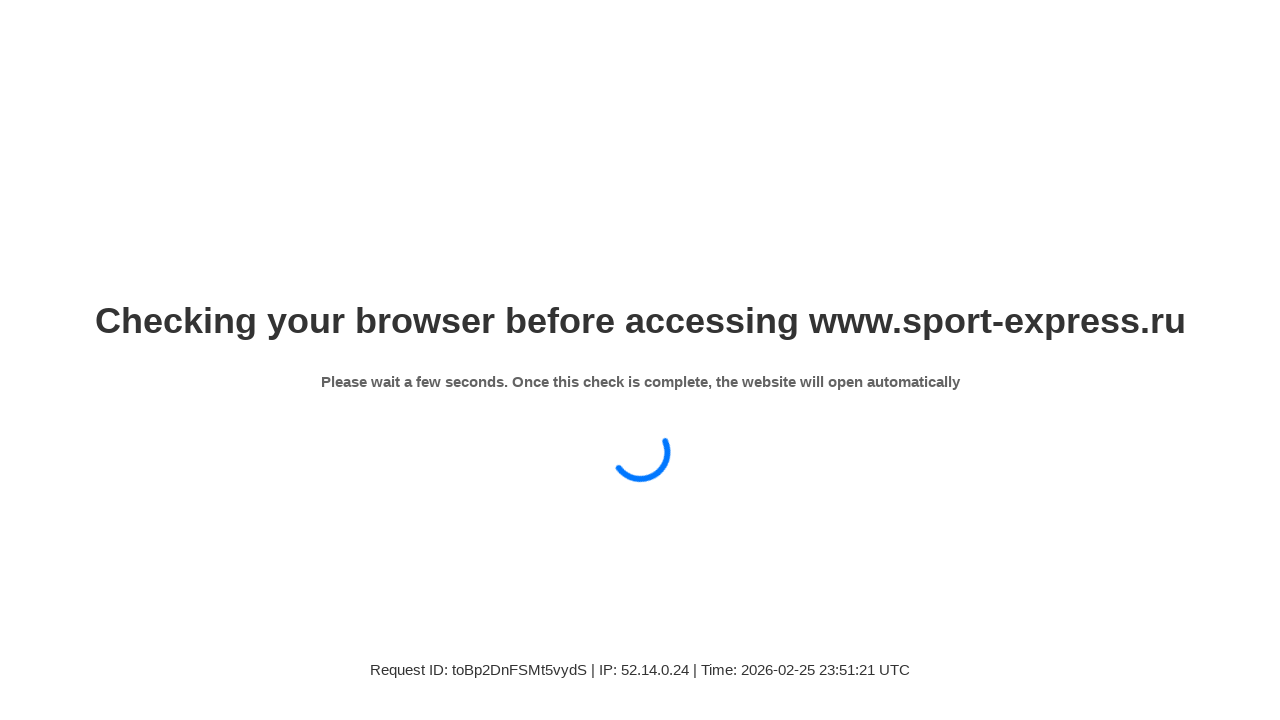

Waited for and verified h1 header with 'Видео' text is present
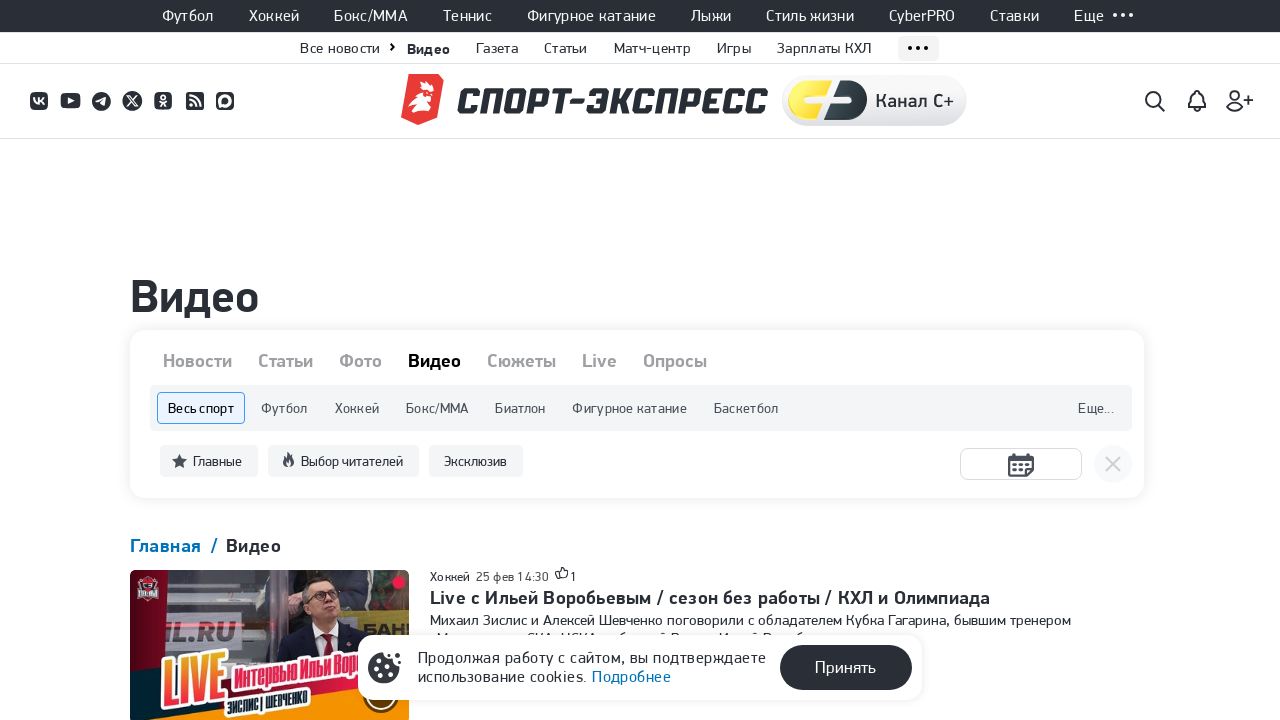

Waited for and verified filter buttons container is present
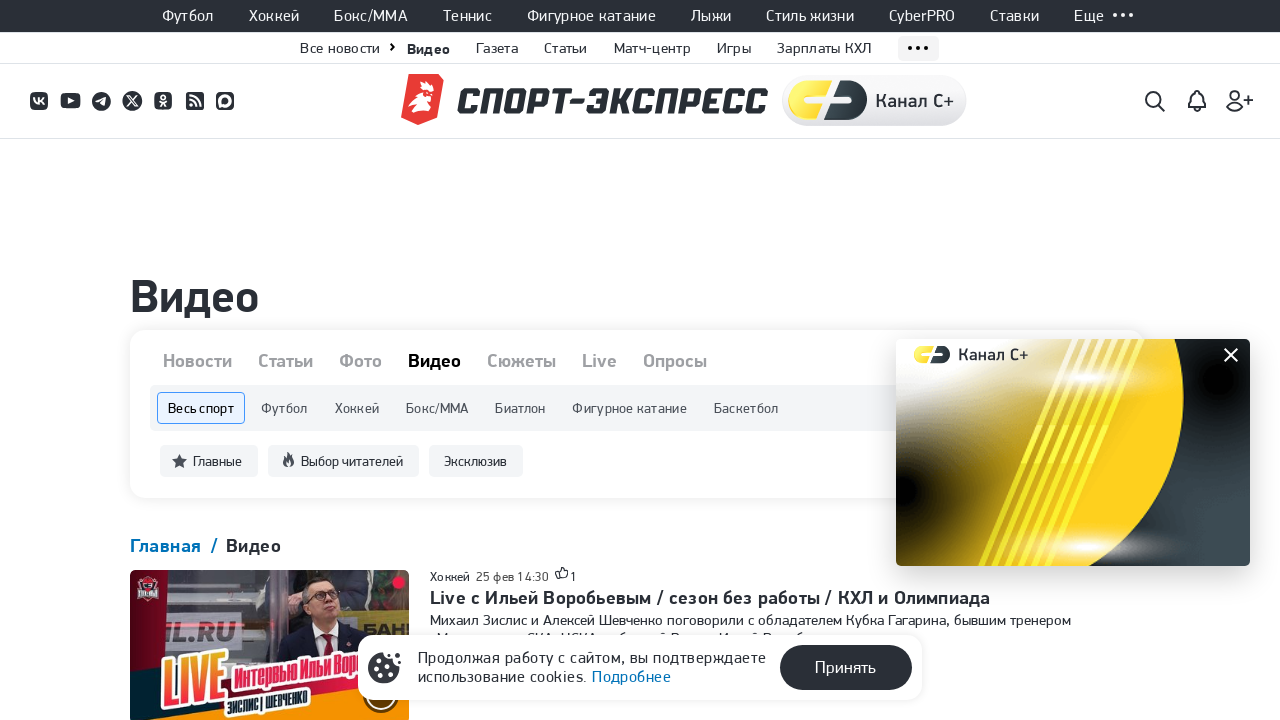

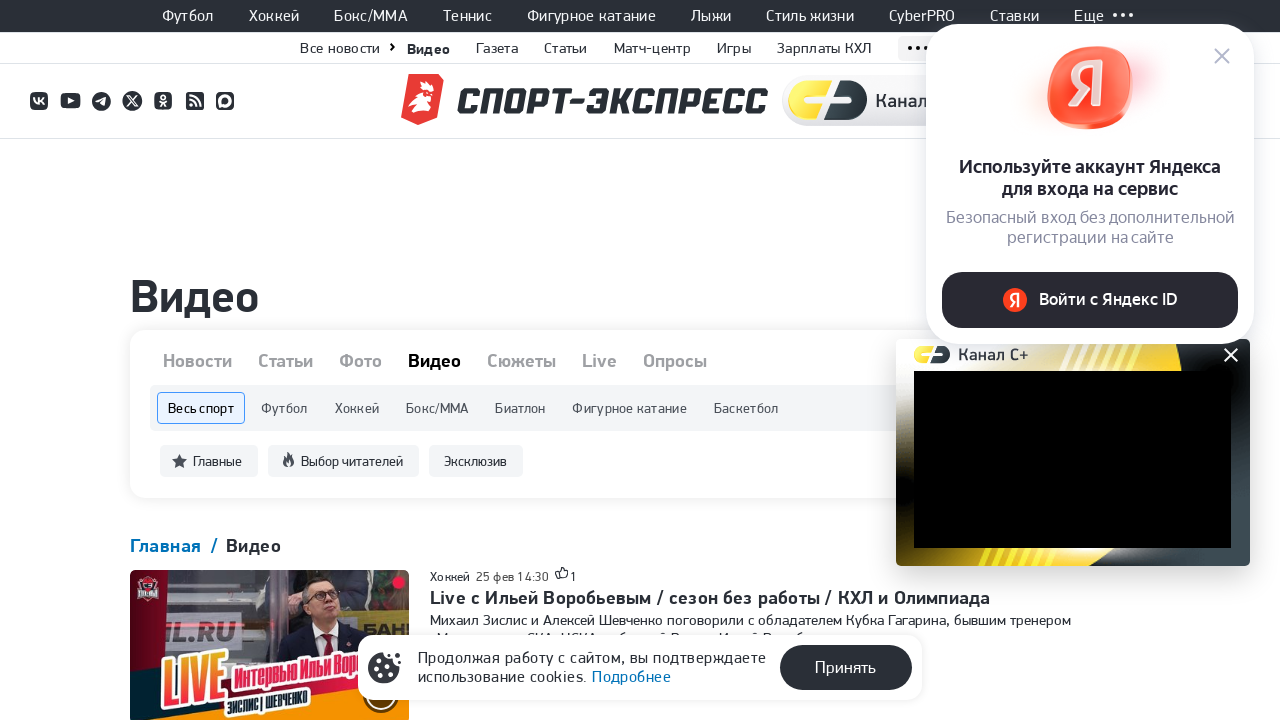